Navigates to Certaincy website and verifies the page title contains "Certaincy"

Starting URL: http://www.certaincy.com/

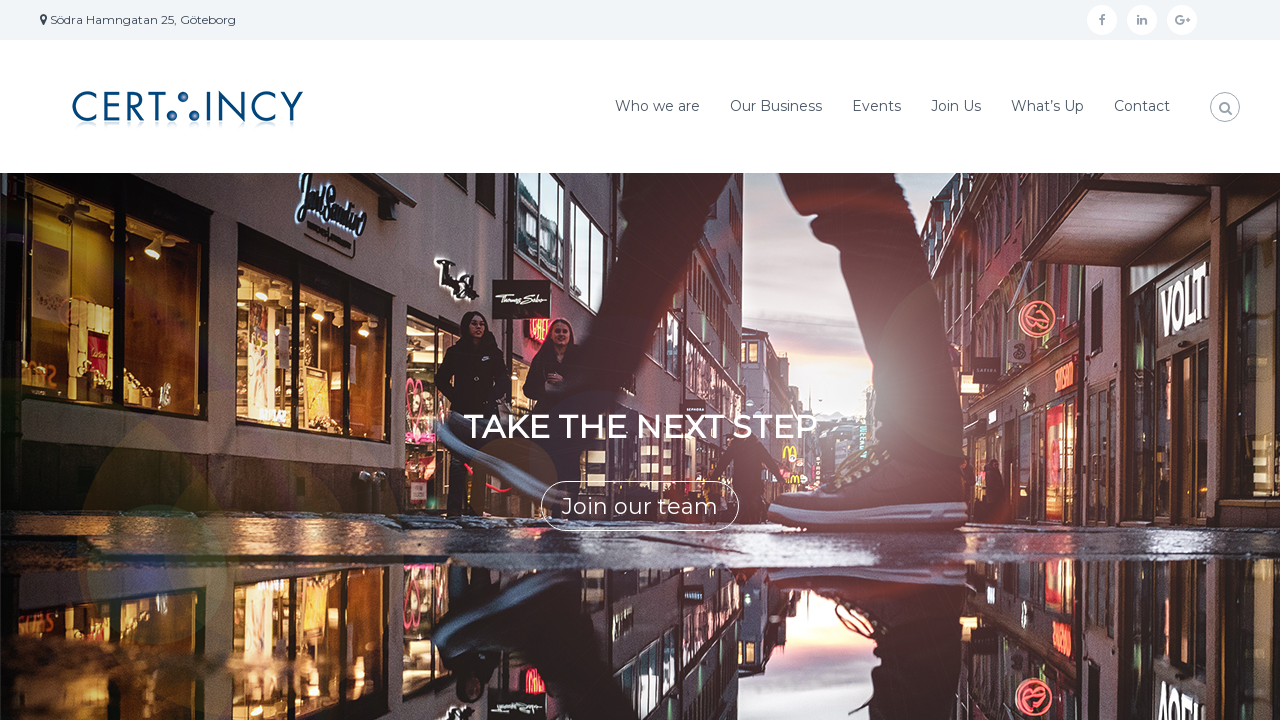

Navigated to Certaincy website at http://www.certaincy.com/
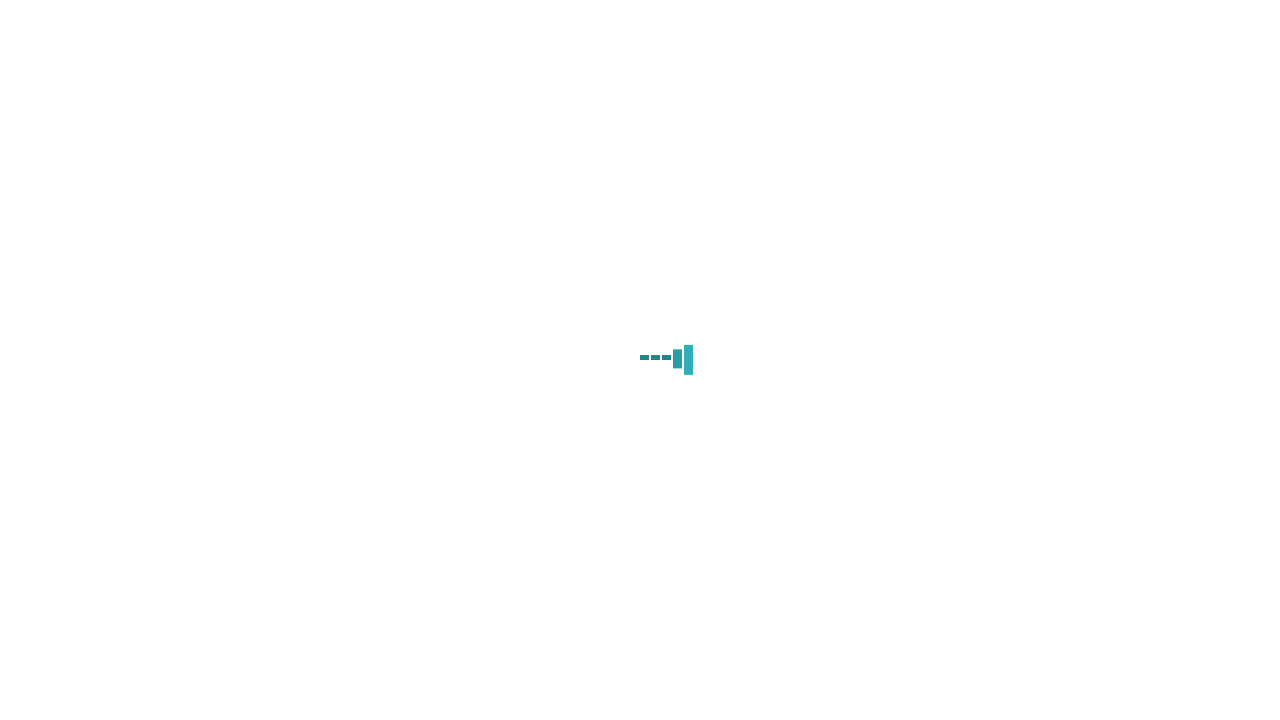

Verified page title contains 'Certaincy'
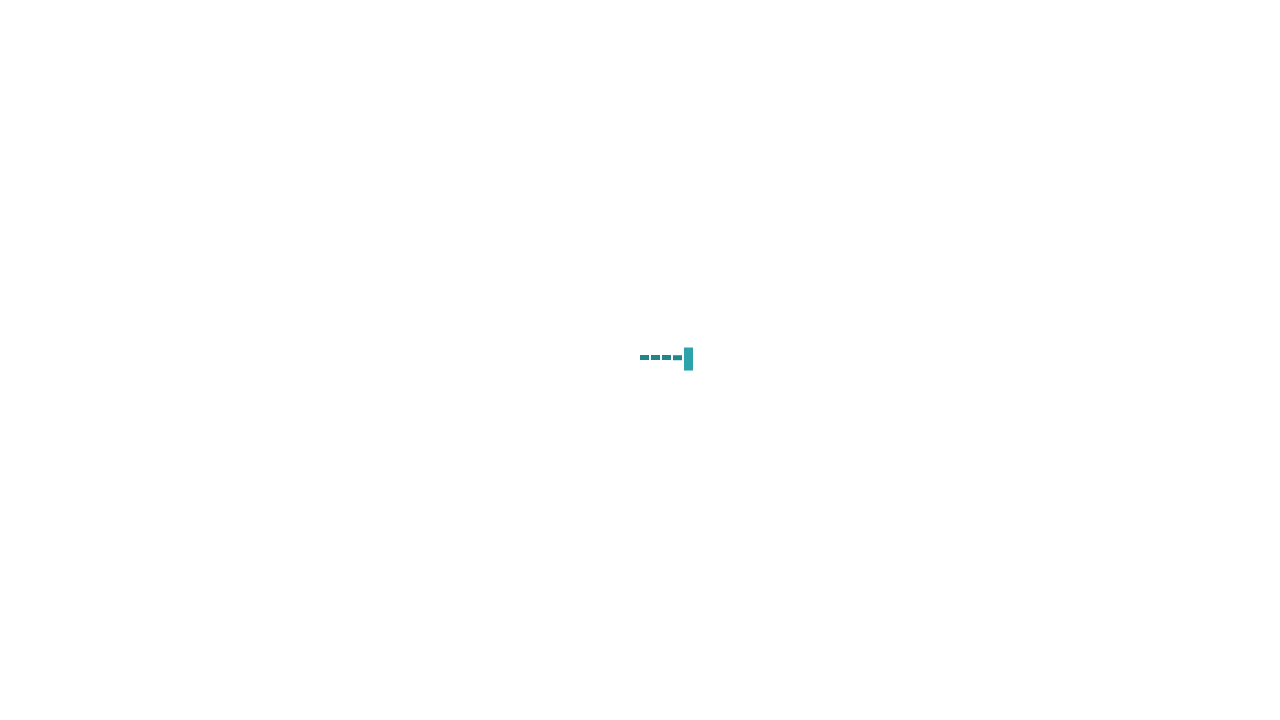

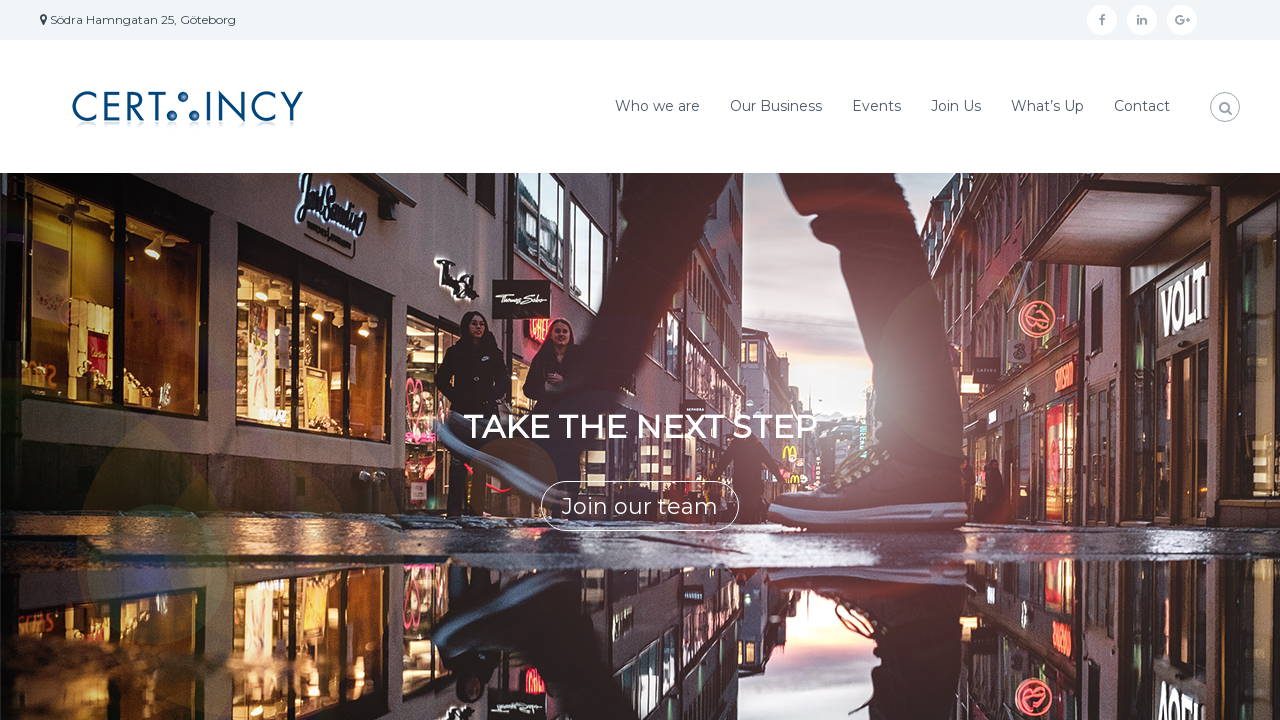